Tests JavaScript alert functionality by clicking the alert button and accepting the dialog

Starting URL: https://the-internet.herokuapp.com/javascript_alerts

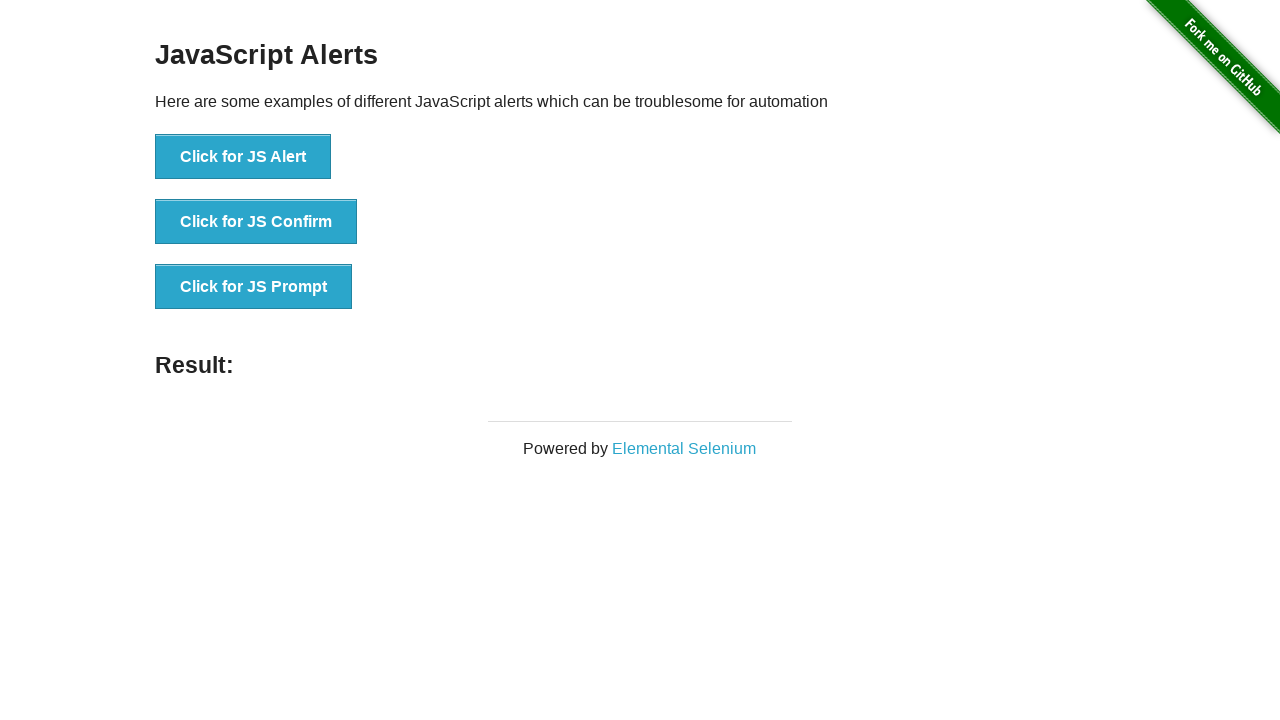

Set up dialog handler to accept alerts
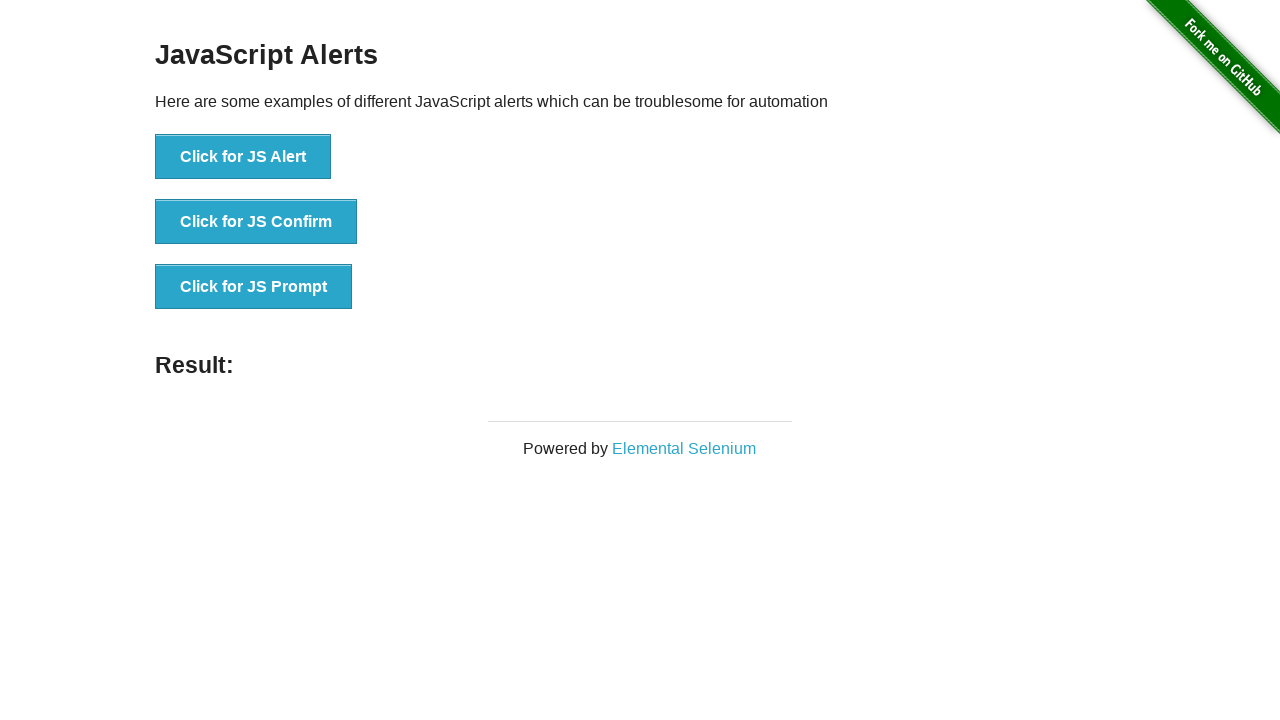

Clicked the 'Click for JS Alert' button at (243, 157) on button:has-text("Click for JS Alert")
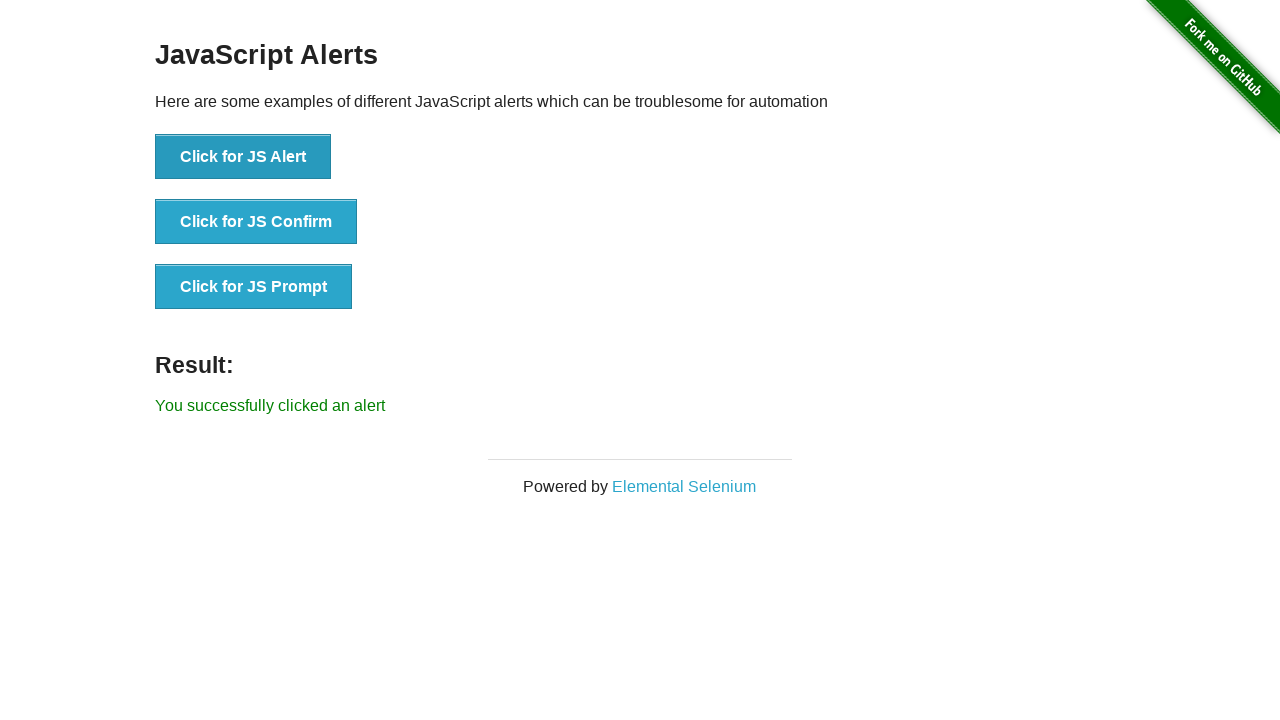

Alert was accepted and result message appeared
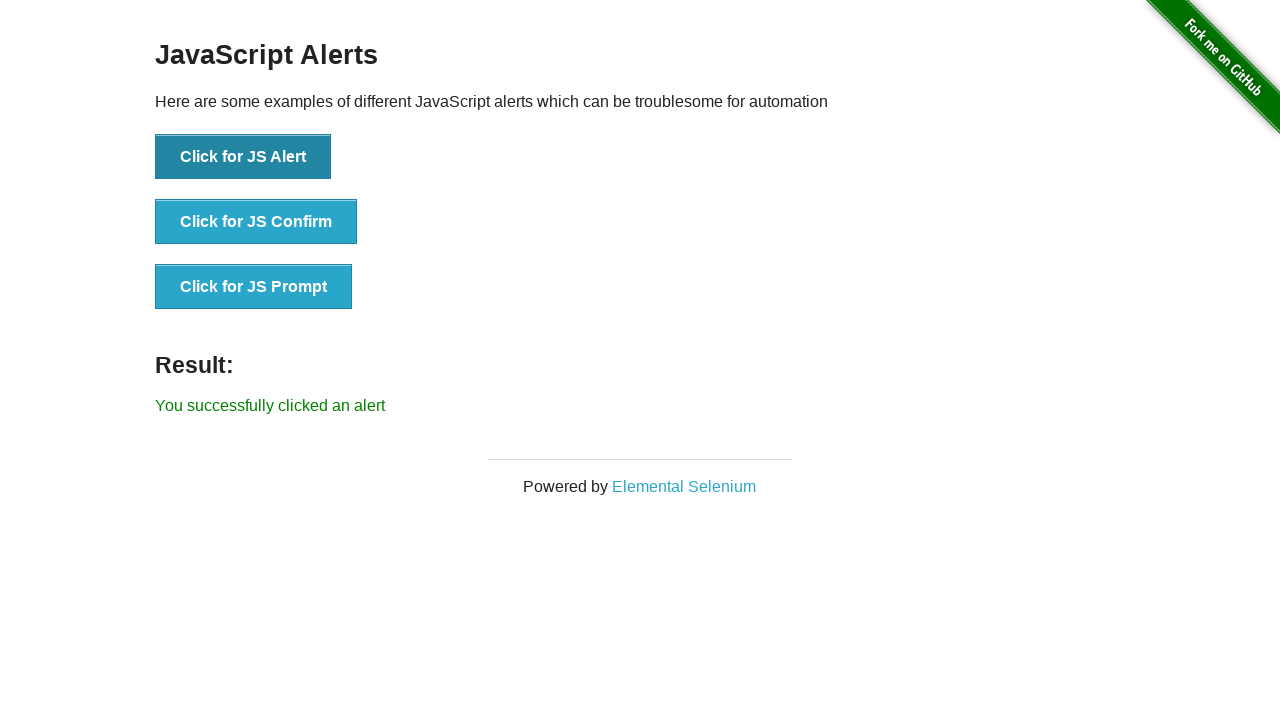

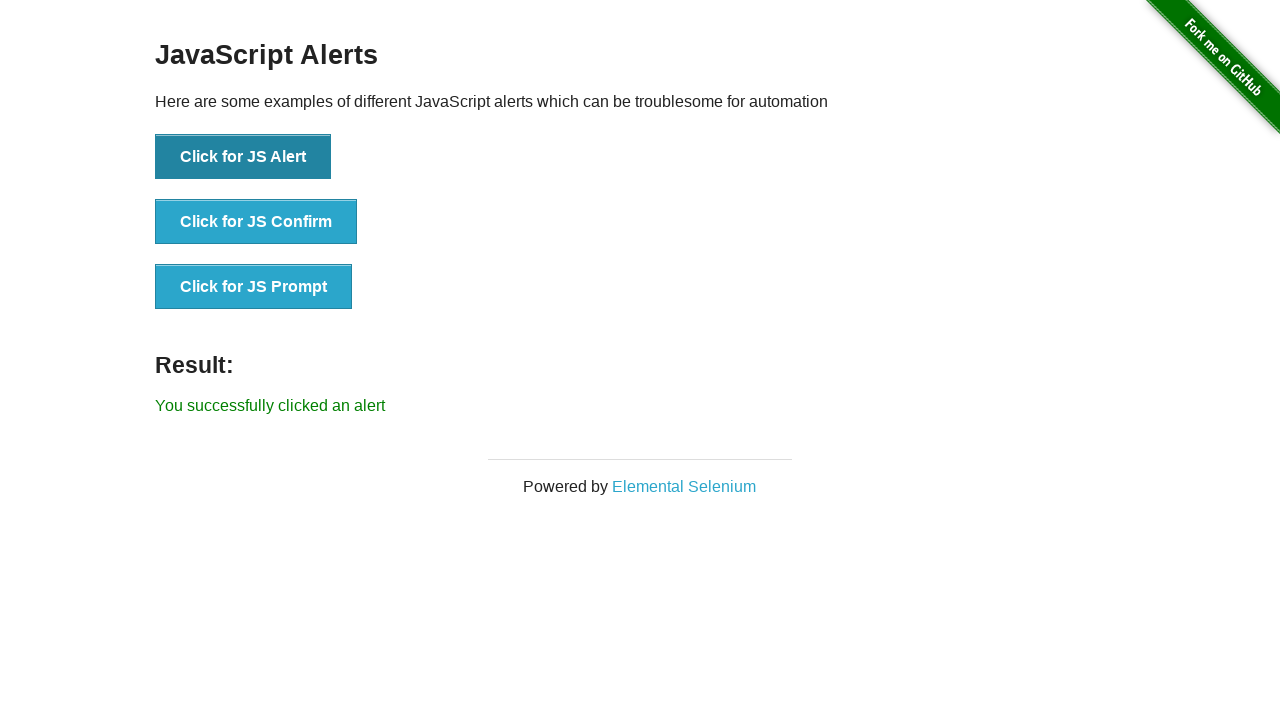